Tests login with blank username to verify error message

Starting URL: https://www.saucedemo.com/

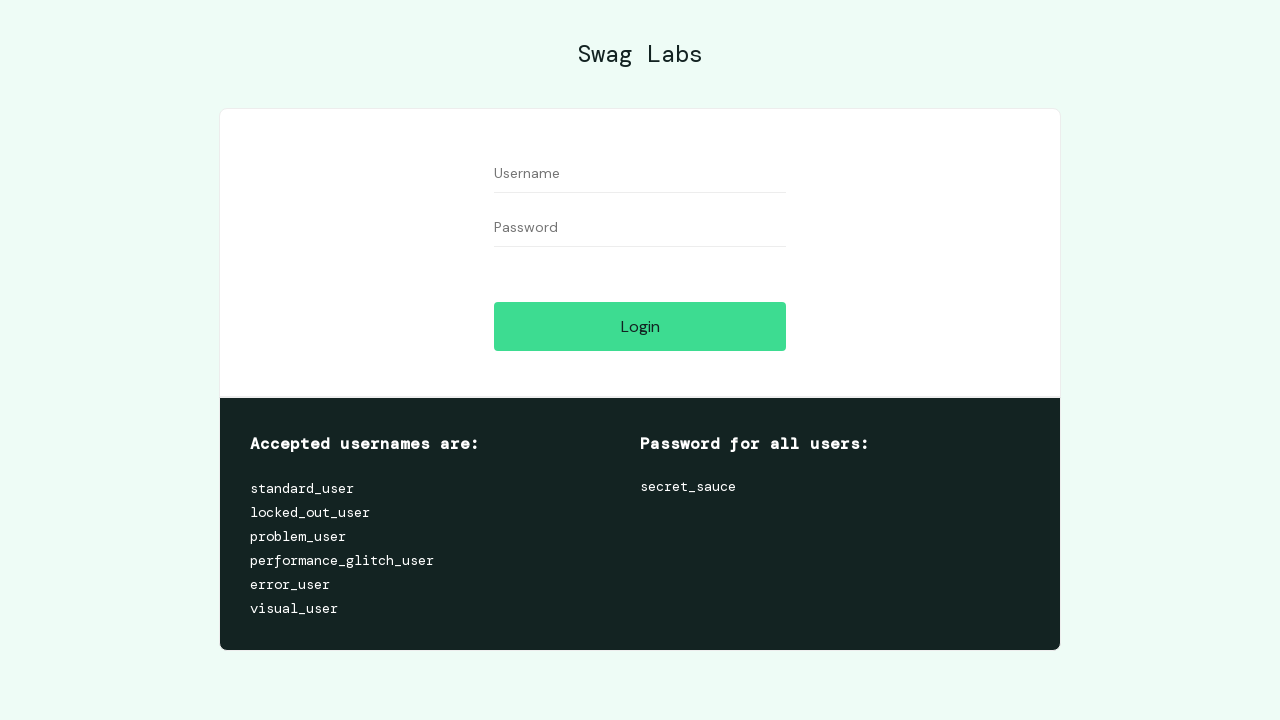

Left username field blank on #user-name
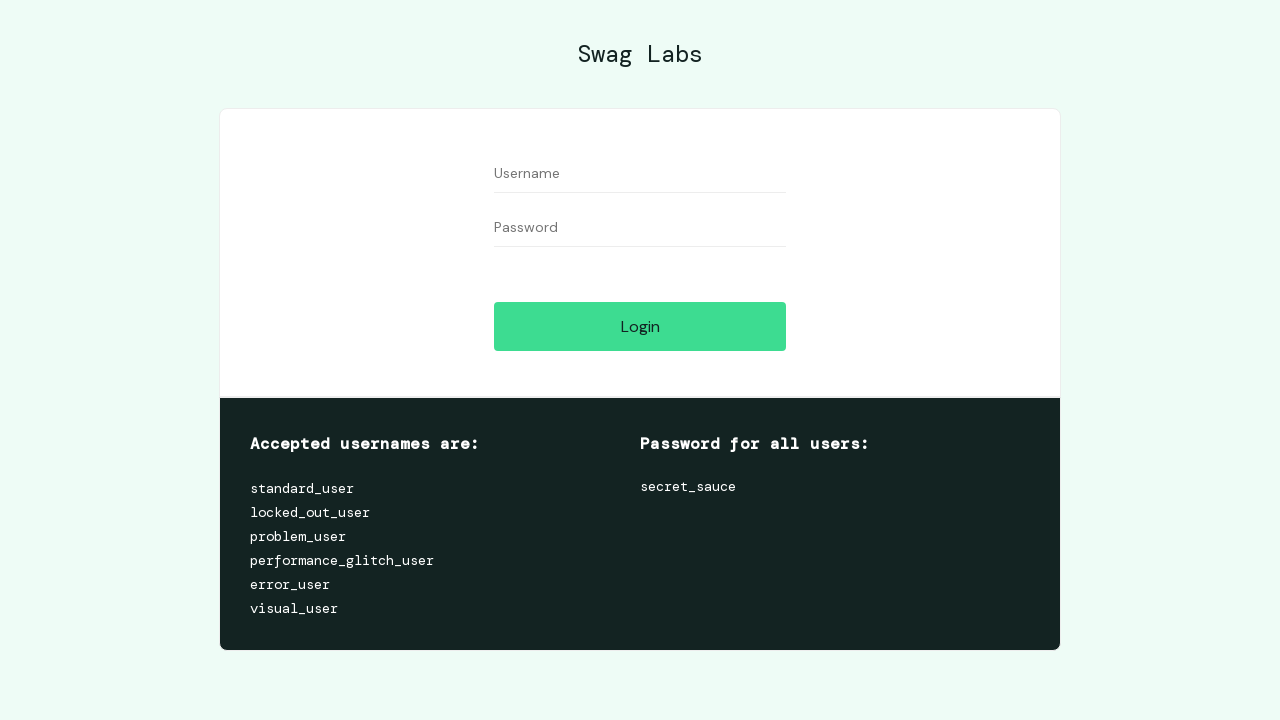

Filled password field with 'secret_sauce' on #password
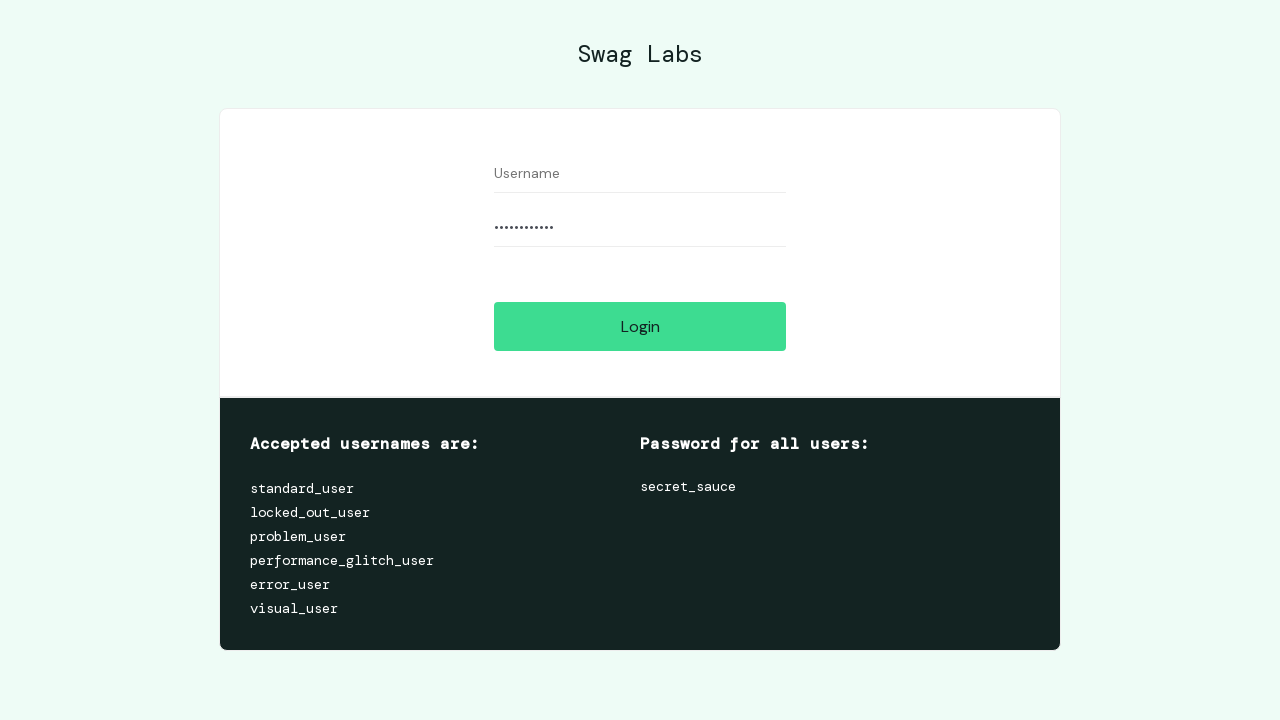

Clicked login button at (640, 326) on #login-button
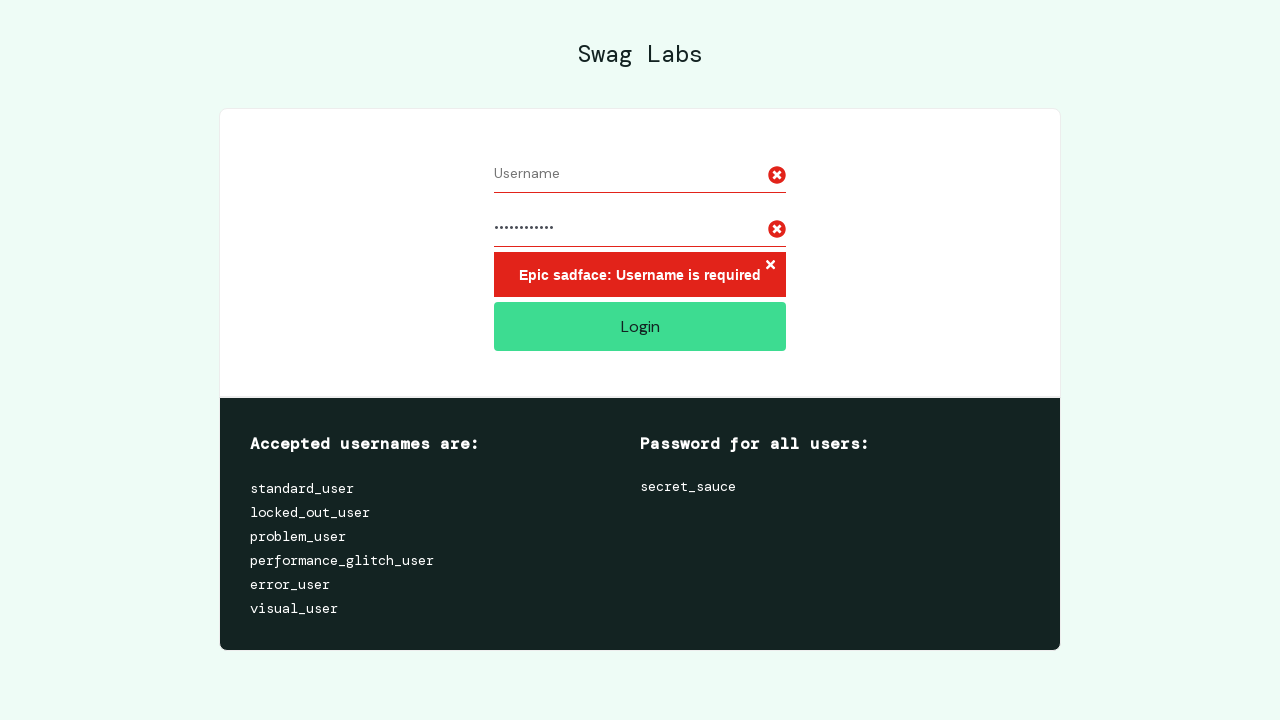

Error message appeared verifying blank username validation
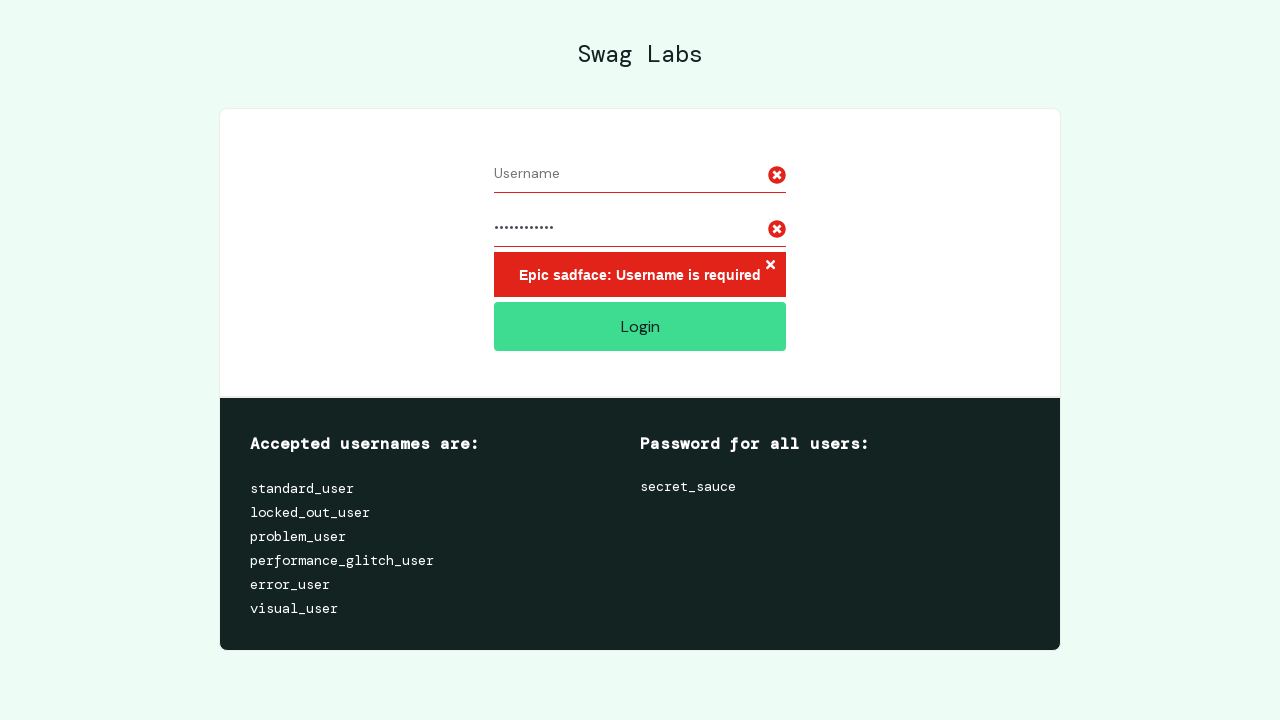

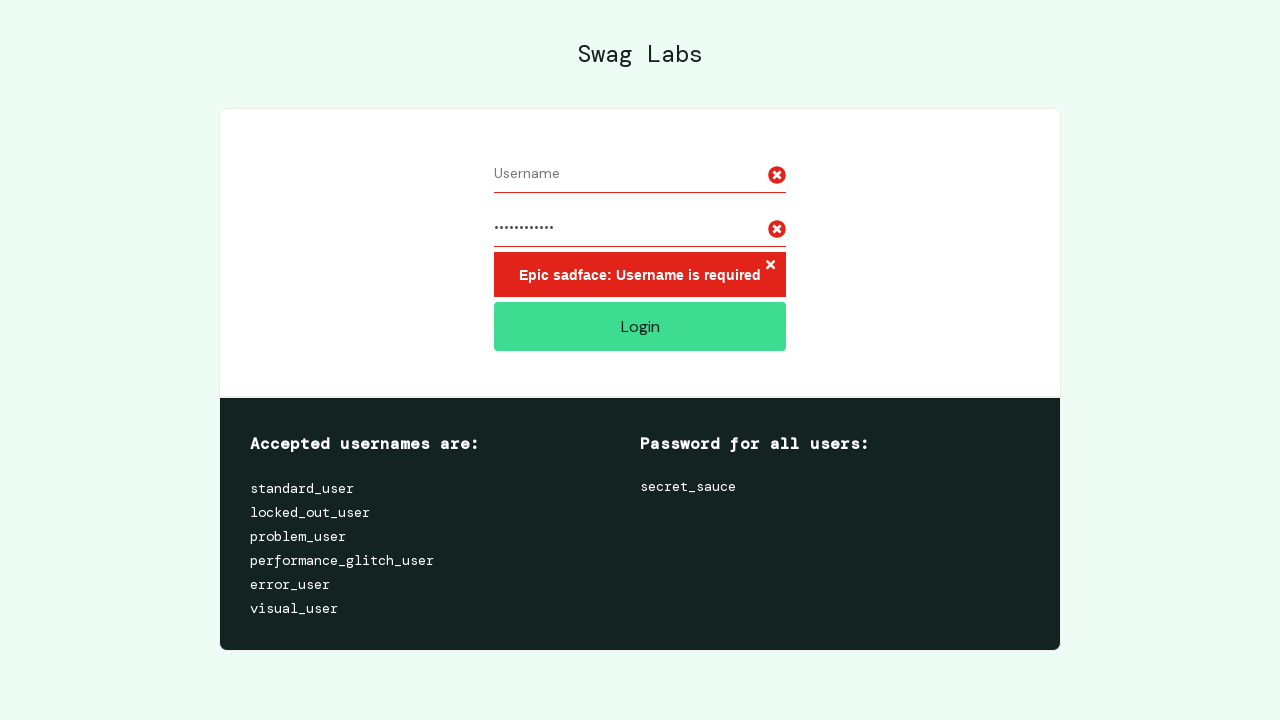